Tests slider interaction by moving the mouse to a specific offset position on a slider element and clicking it to change its value.

Starting URL: https://demoqa.com/slider/

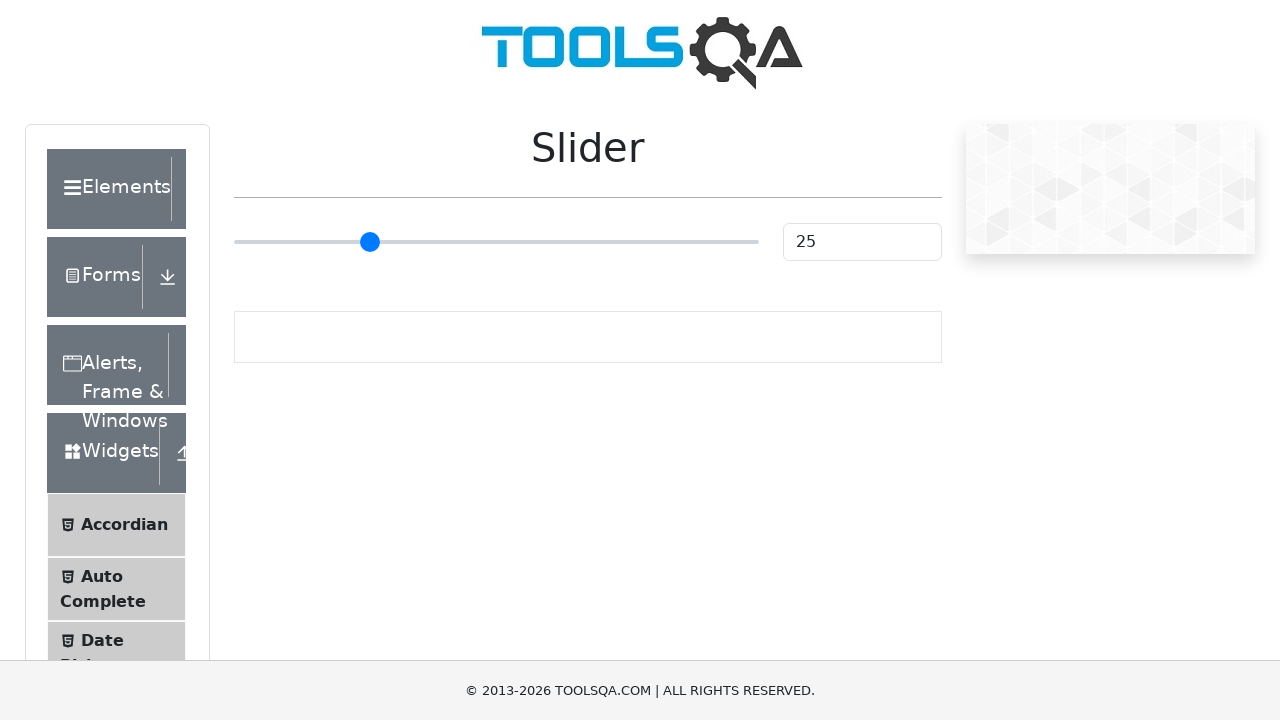

Slider element became visible on #details-button
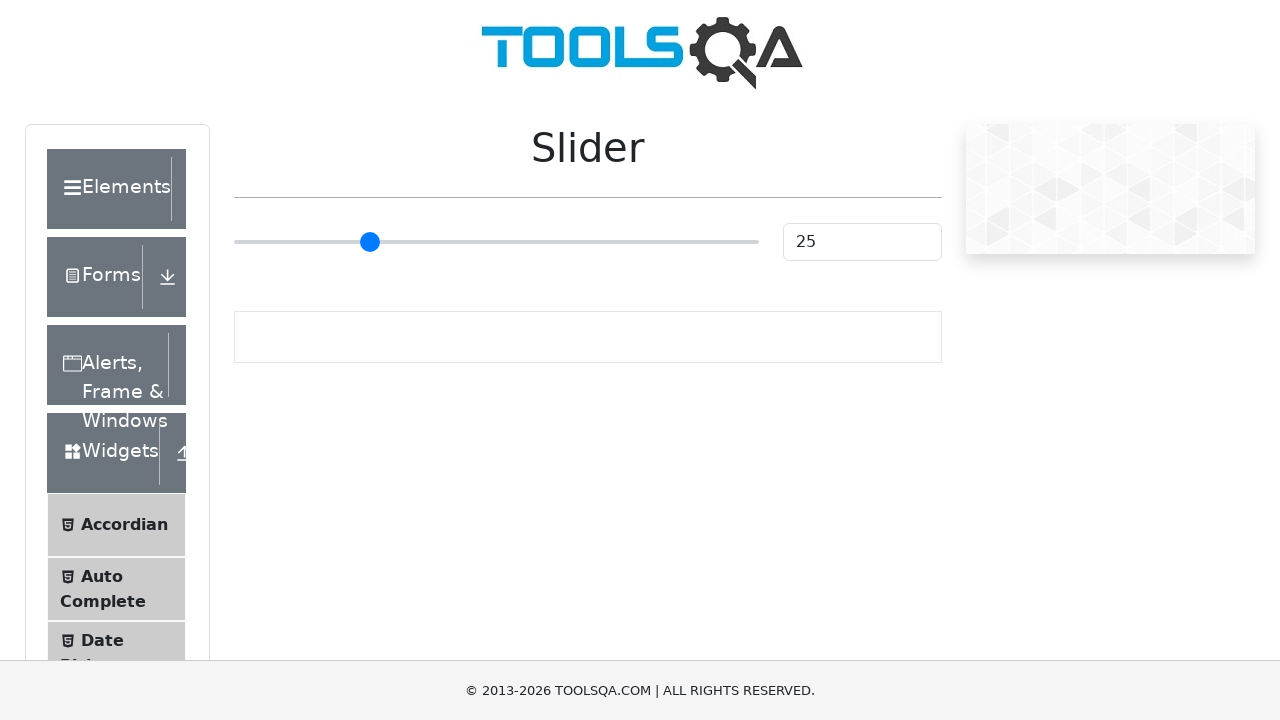

Located the slider element
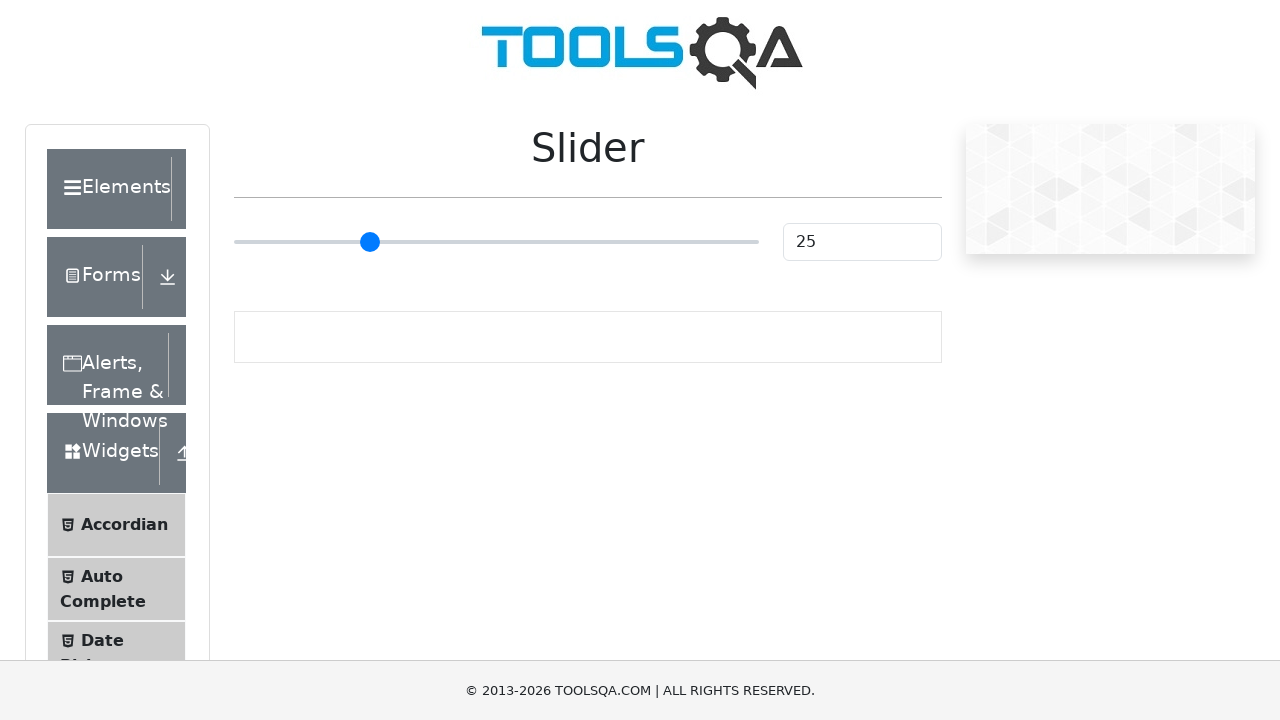

Retrieved slider bounding box for offset calculation
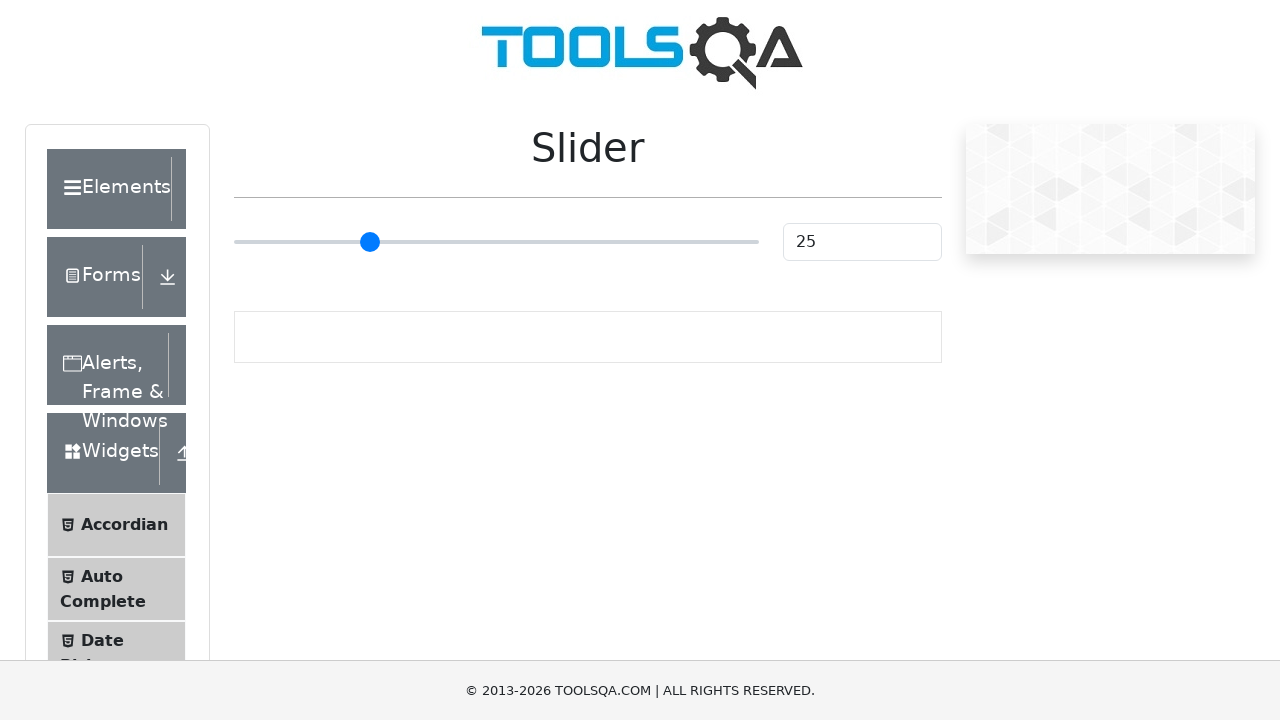

Clicked slider at 50px offset to the right of center to change value at (546, 242)
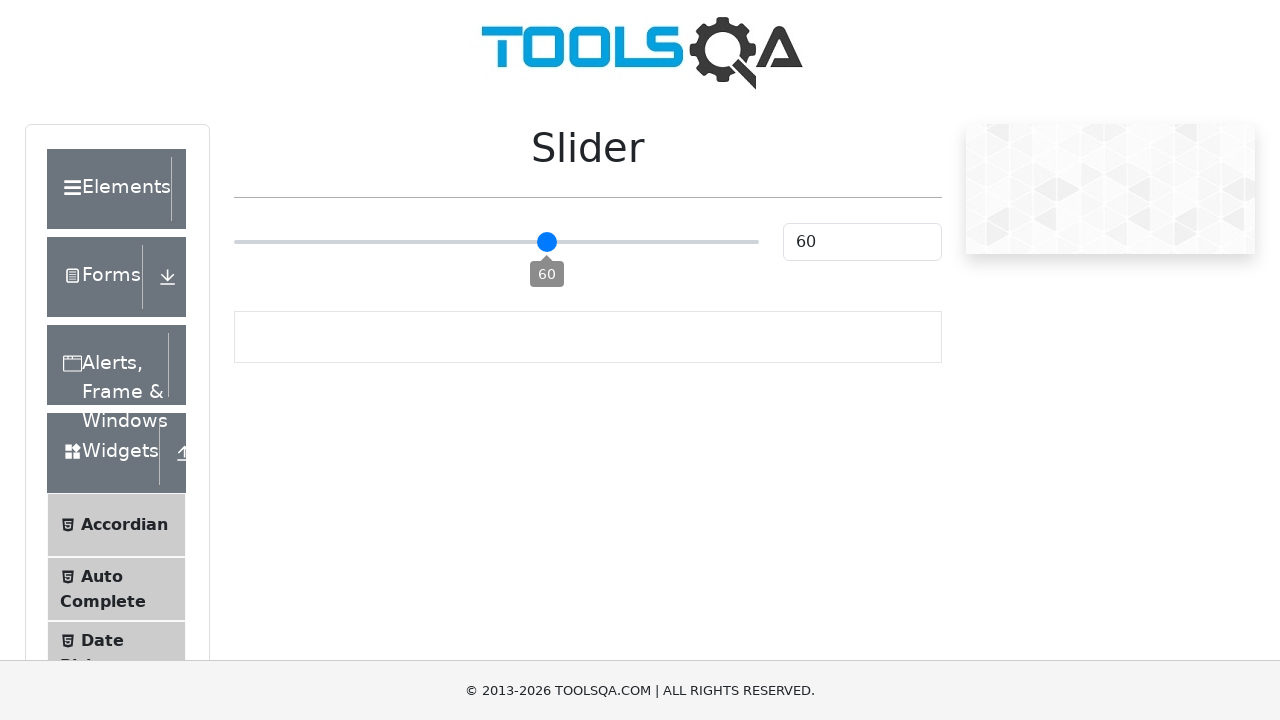

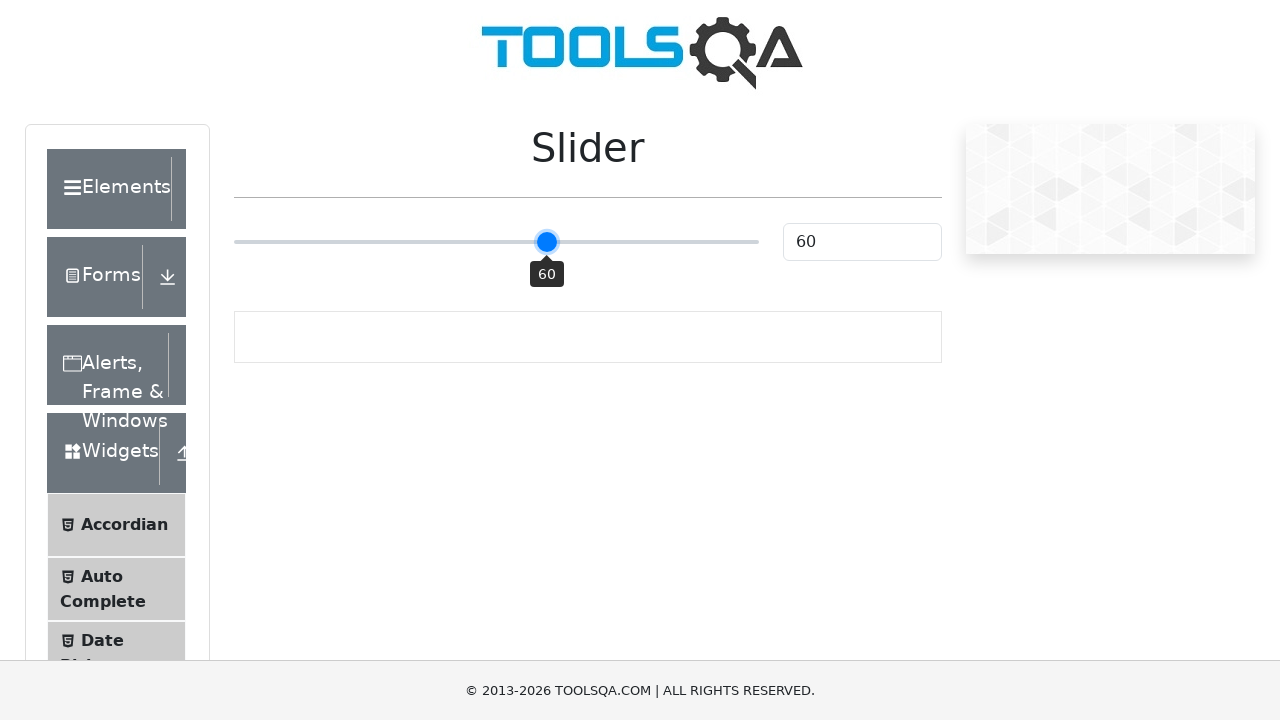